Tests text input and form submission on Selenium web form demo page

Starting URL: https://www.selenium.dev/selenium/web/web-form.html

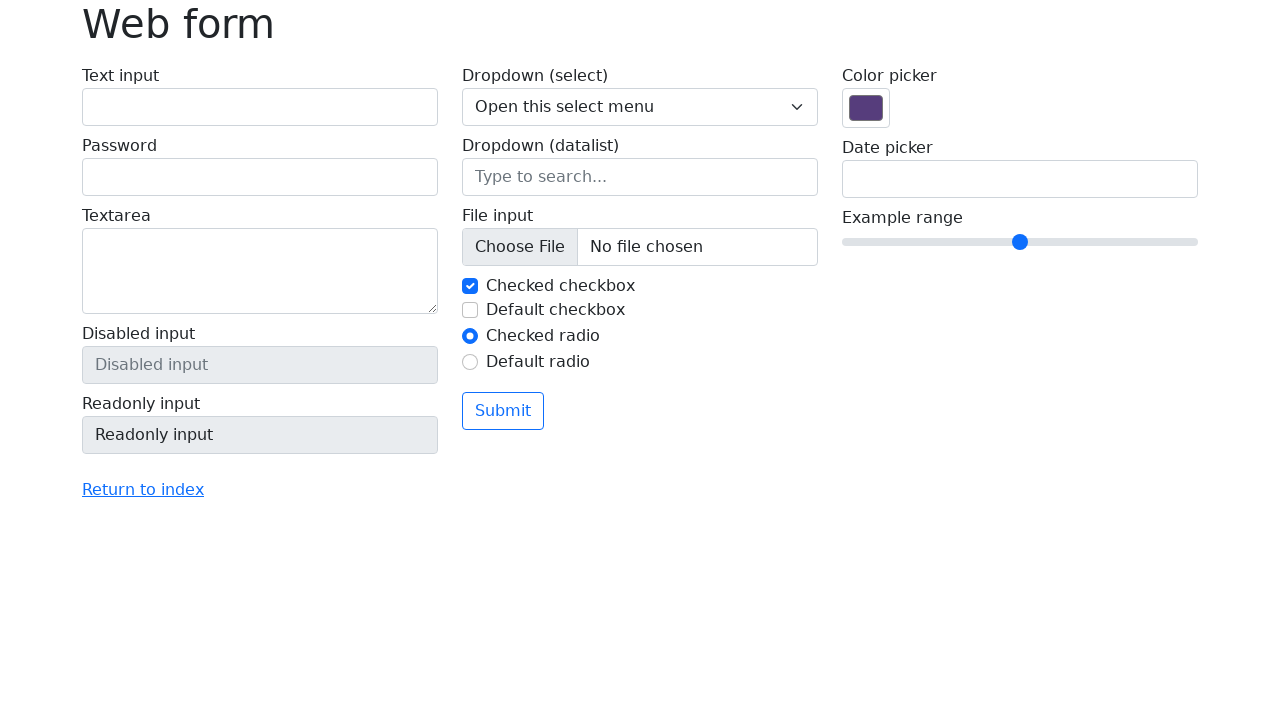

Clicked on text input field at (260, 107) on #my-text-id
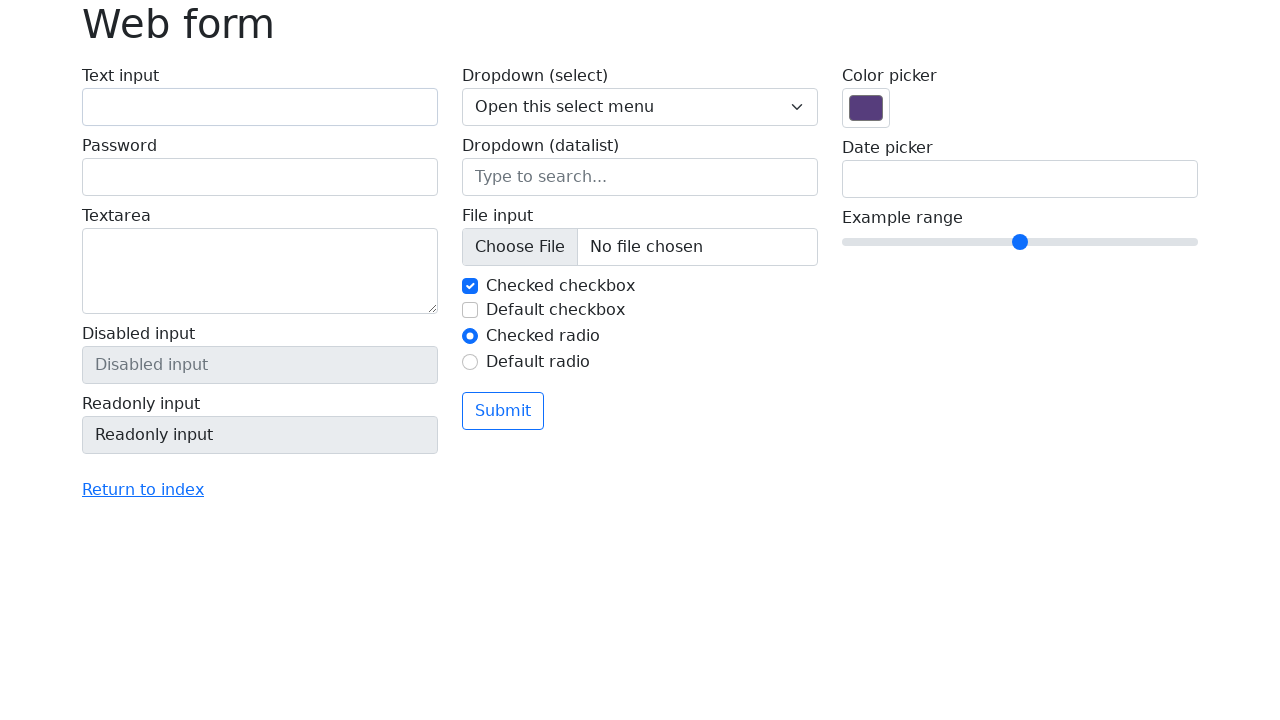

Filled text input field with 'Selenium' on #my-text-id
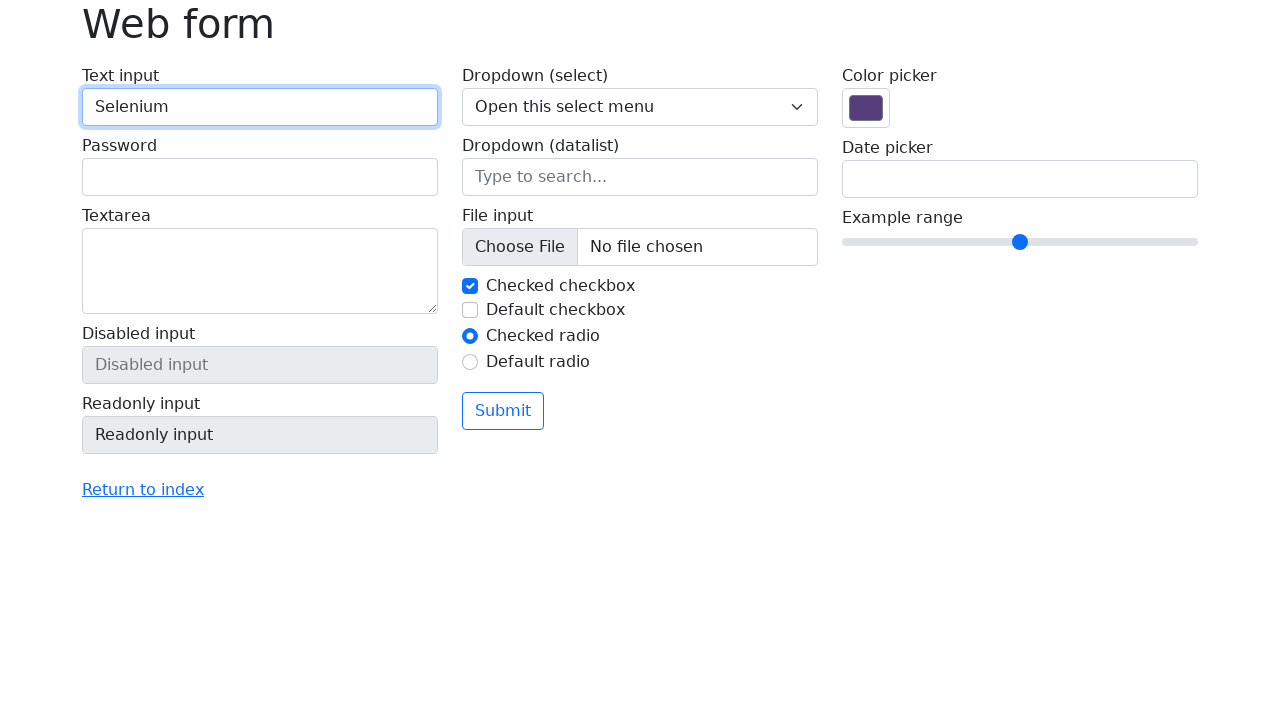

Clicked submit button to submit the form at (503, 411) on button[type='submit']
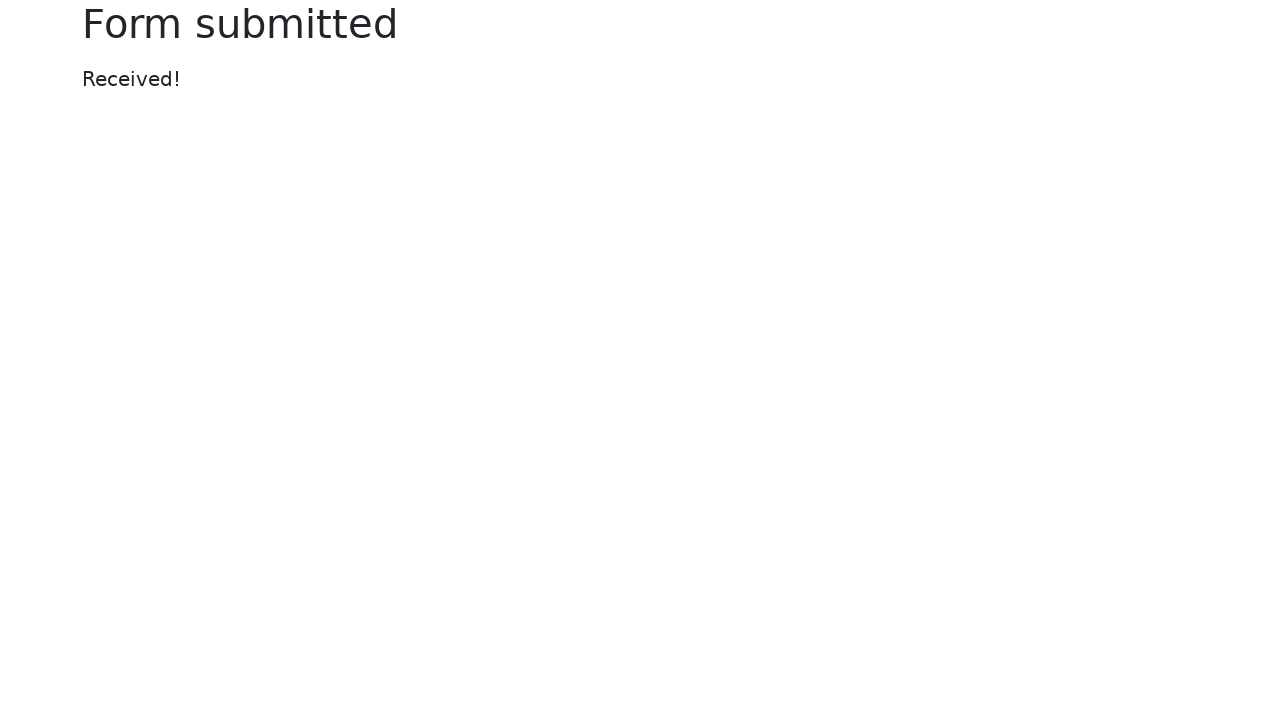

Confirmation message appeared after form submission
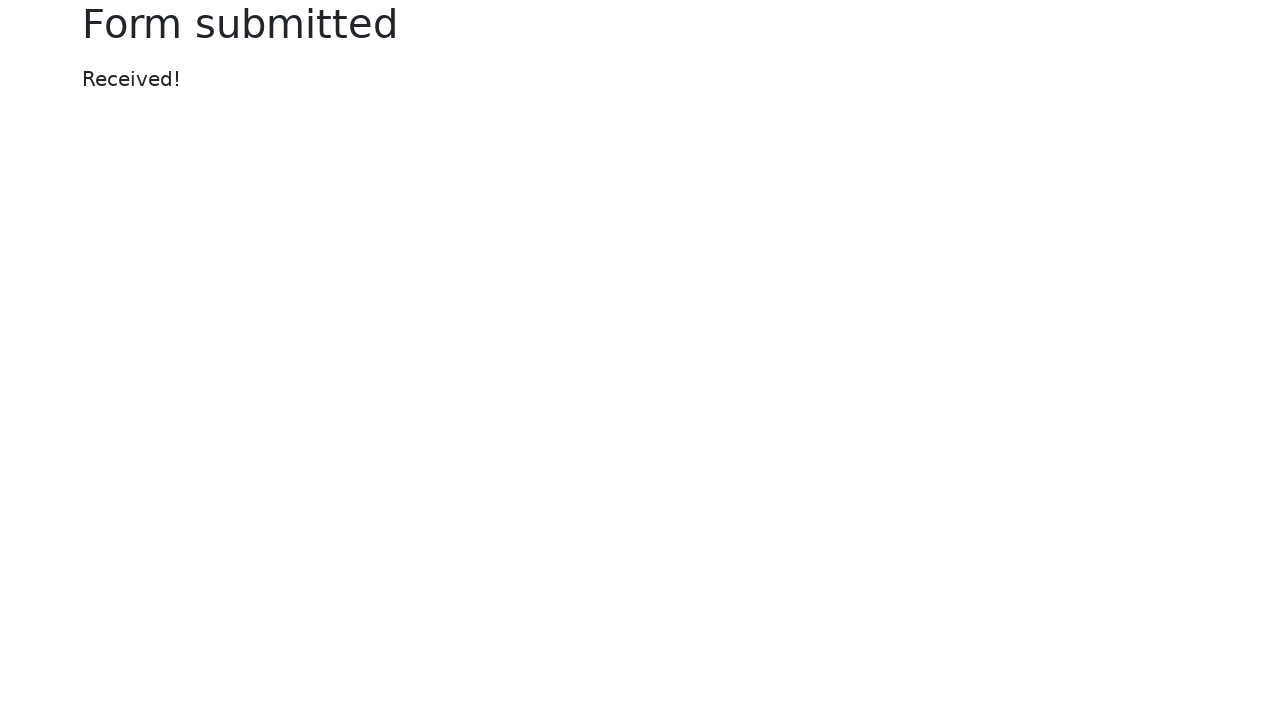

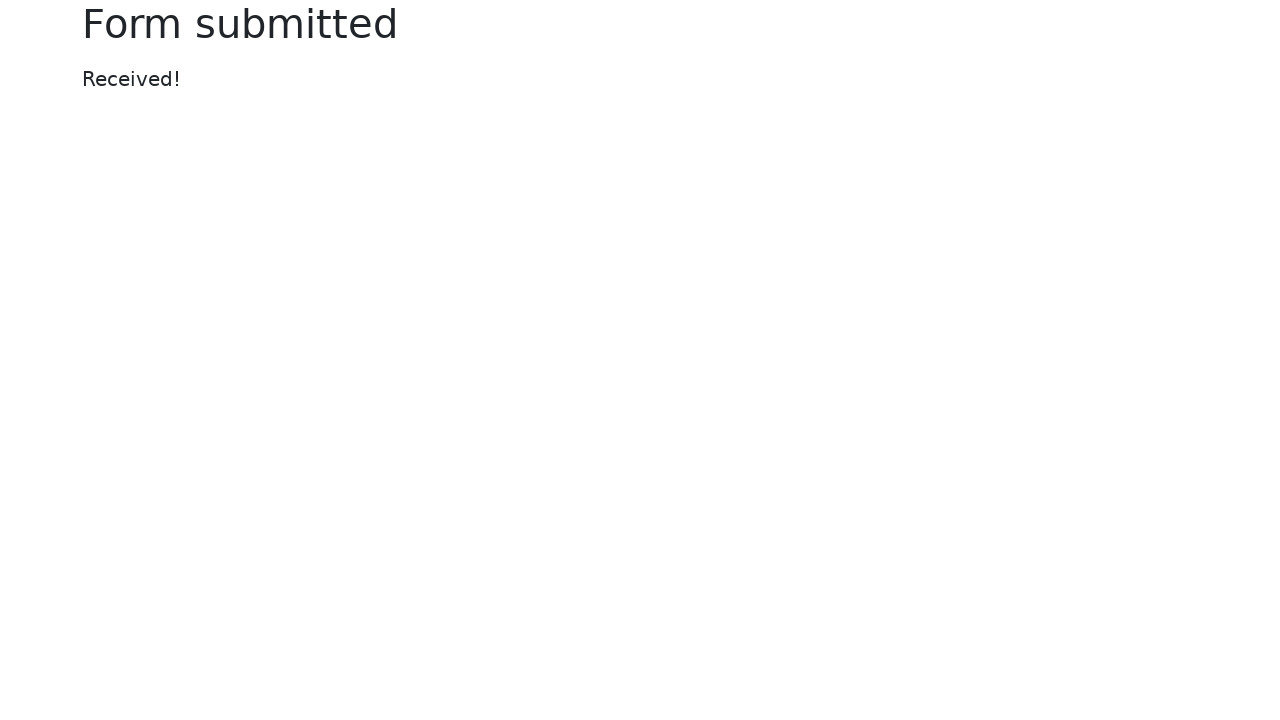